Tests that the user information changes after searching for a GitHub user by entering 'test' in the search bar and clicking the search button

Starting URL: https://gh-users-search.netlify.app/

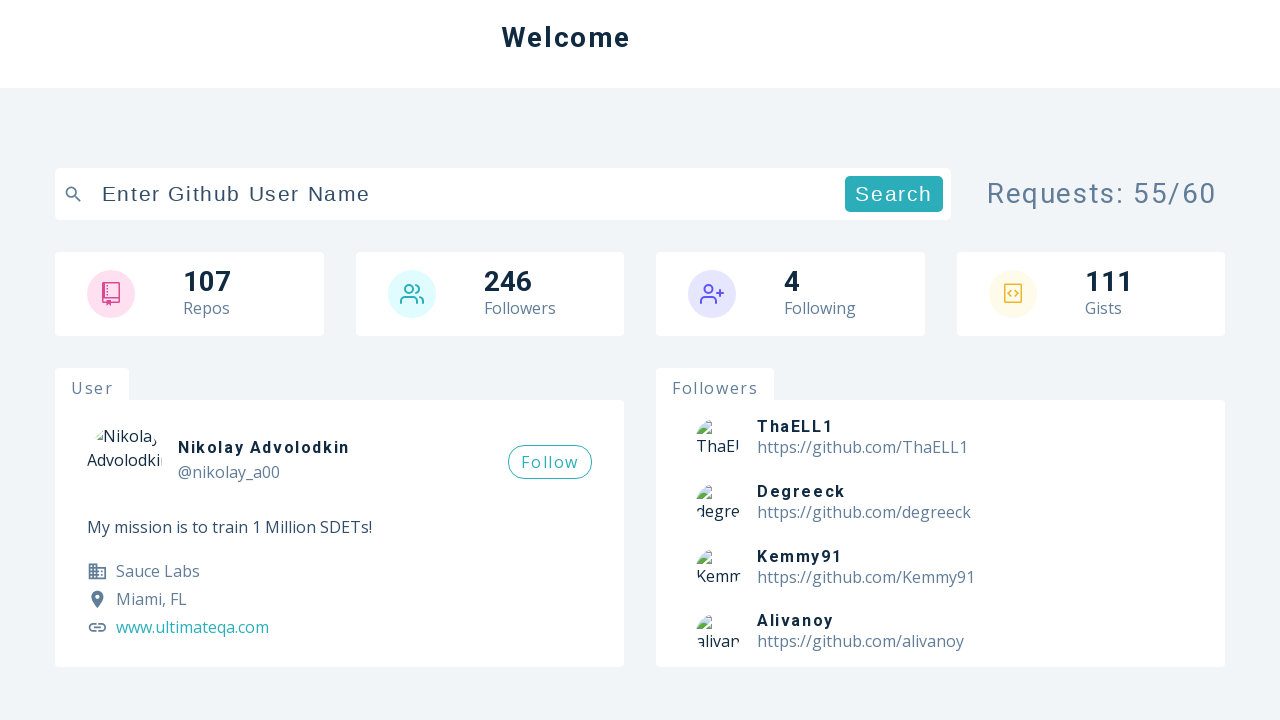

Filled search bar with 'test' on input[type='text']
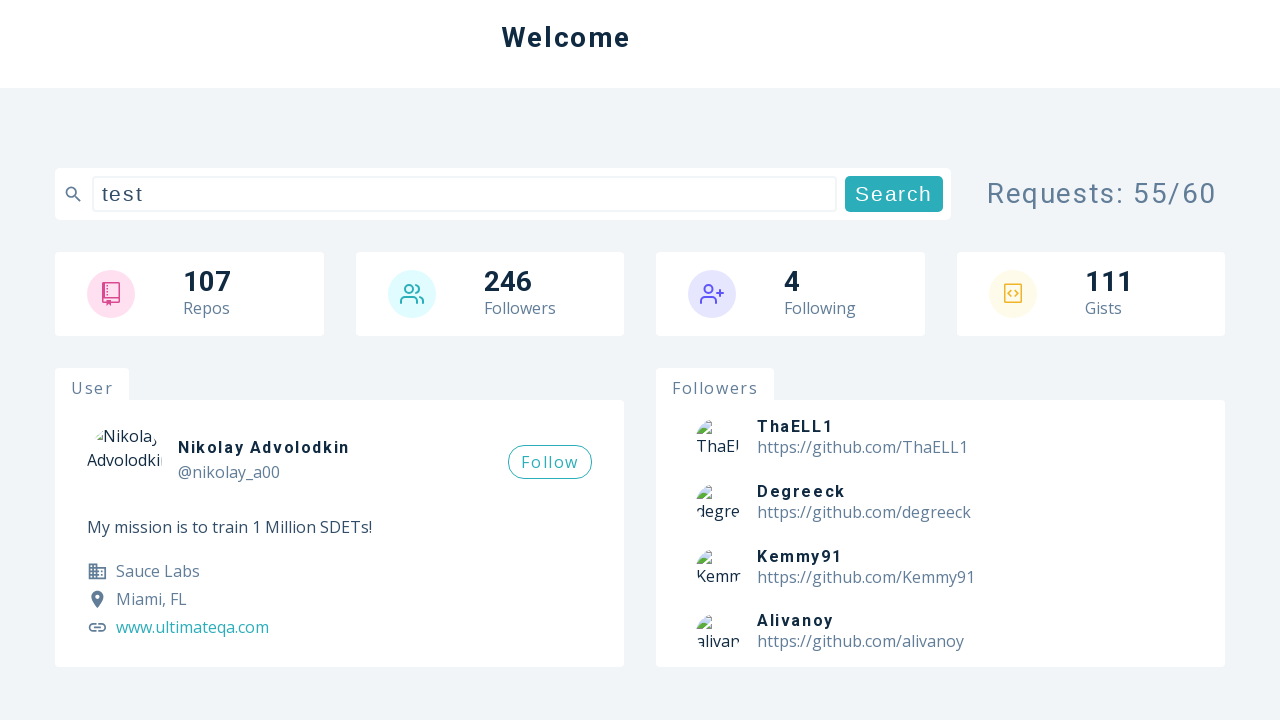

Clicked search button to search for 'test' at (894, 194) on button[type='submit']
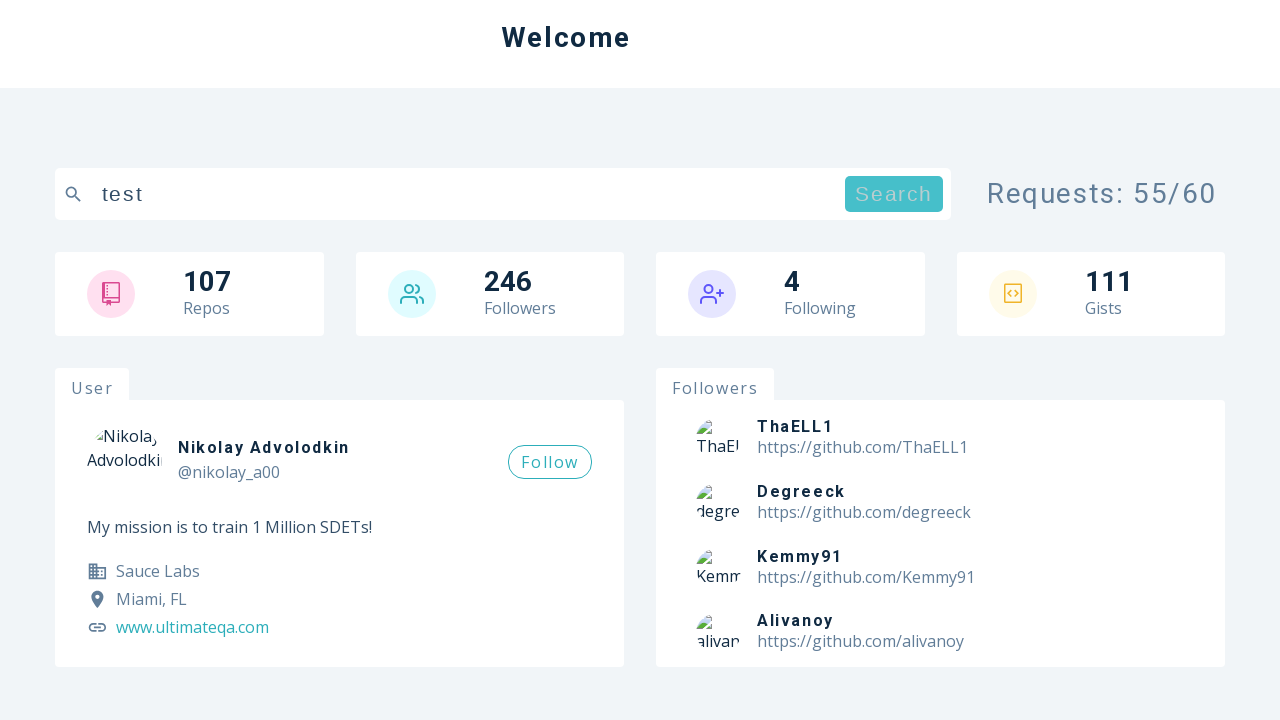

Waited 1 second for results to load
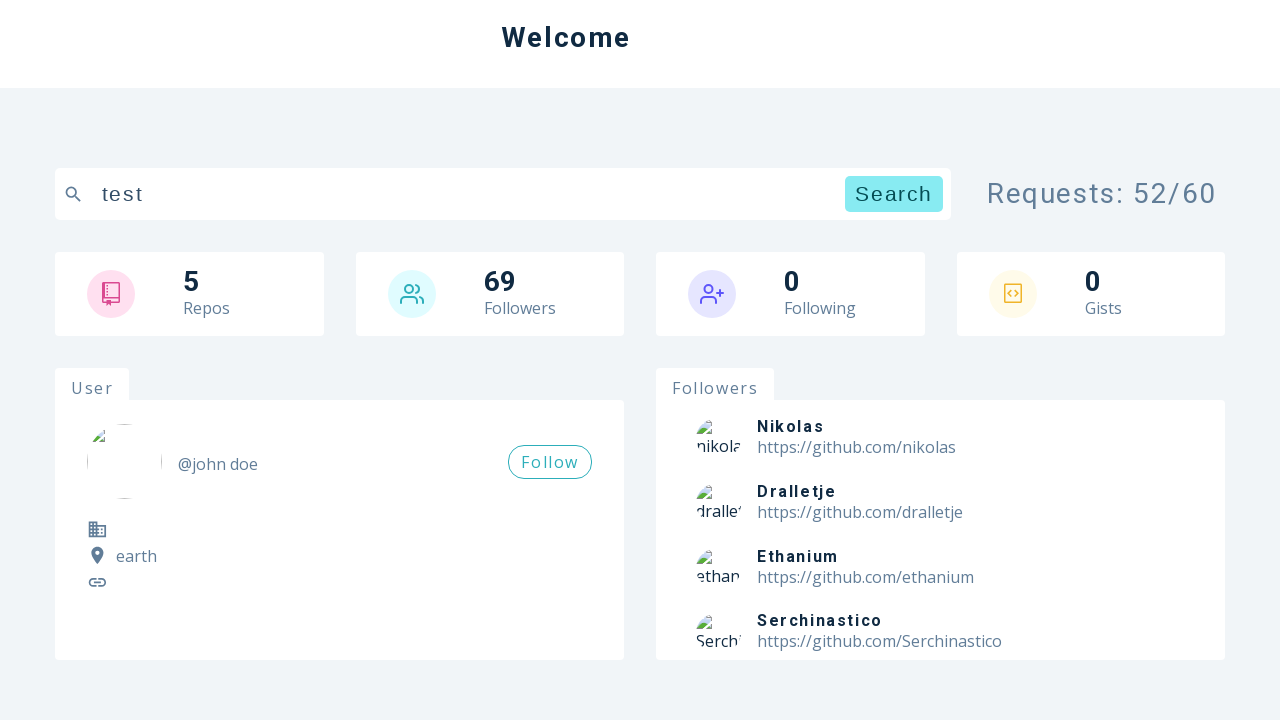

Verified user information section is visible with 'Followers' text
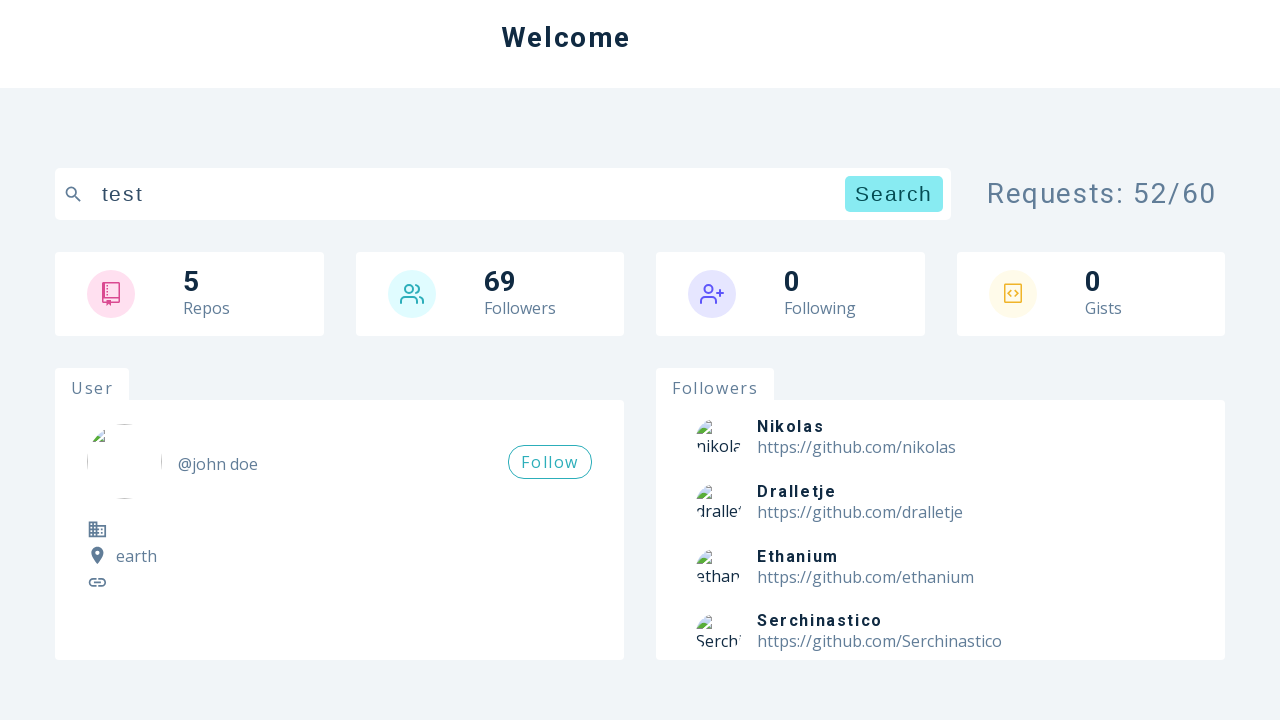

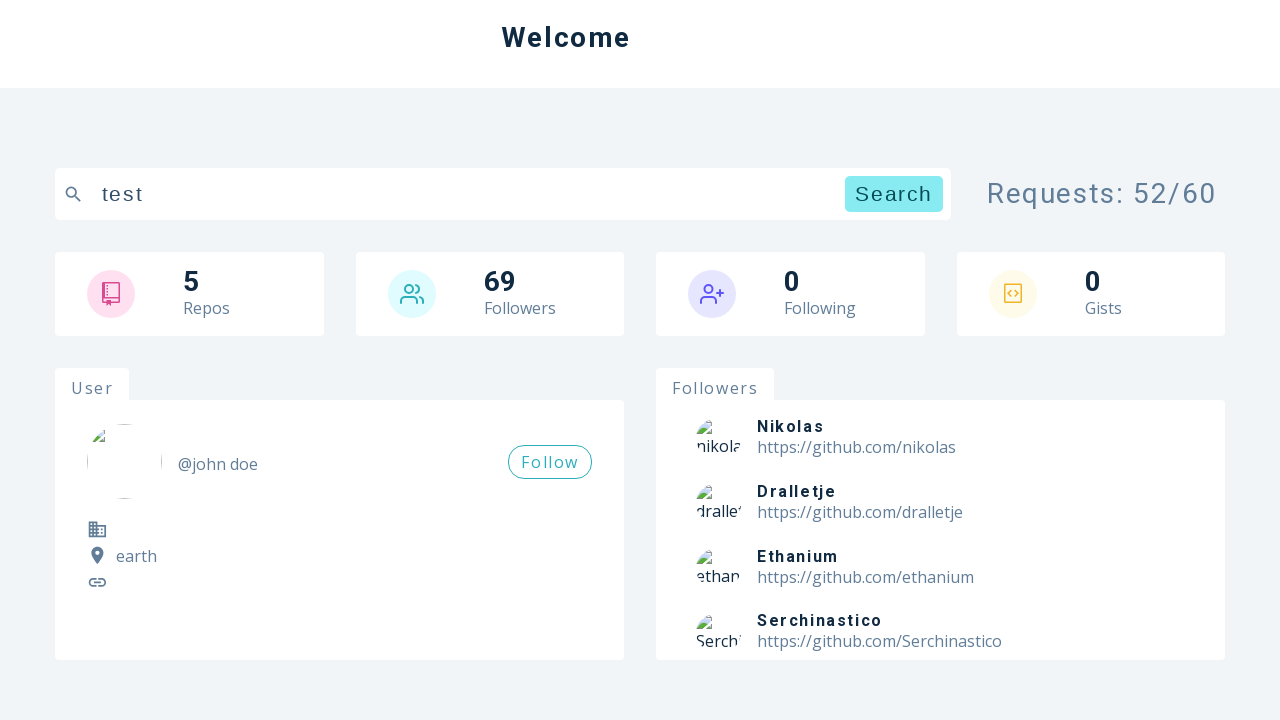